Tests hover functionality by hovering over a mouse hover element and then clicking the Reload option from the dropdown menu

Starting URL: https://rahulshettyacademy.com/AutomationPractice/

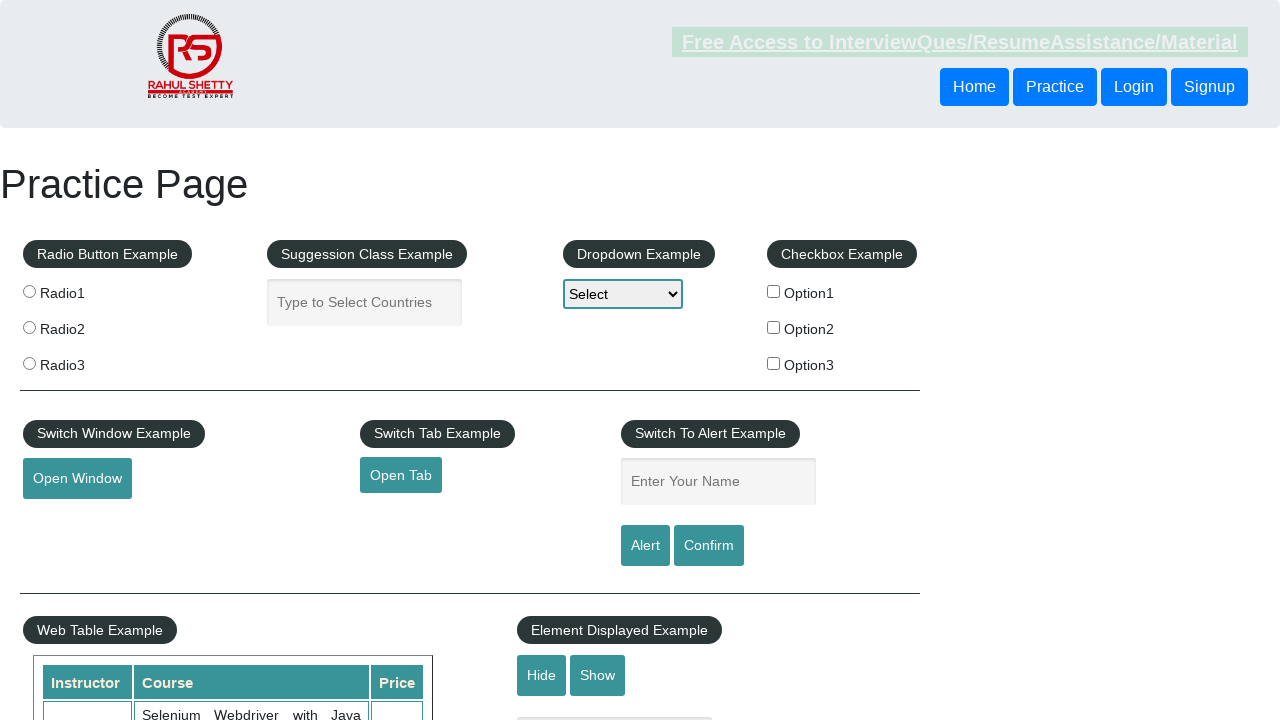

Hovered over mouse hover element at (83, 361) on #mousehover
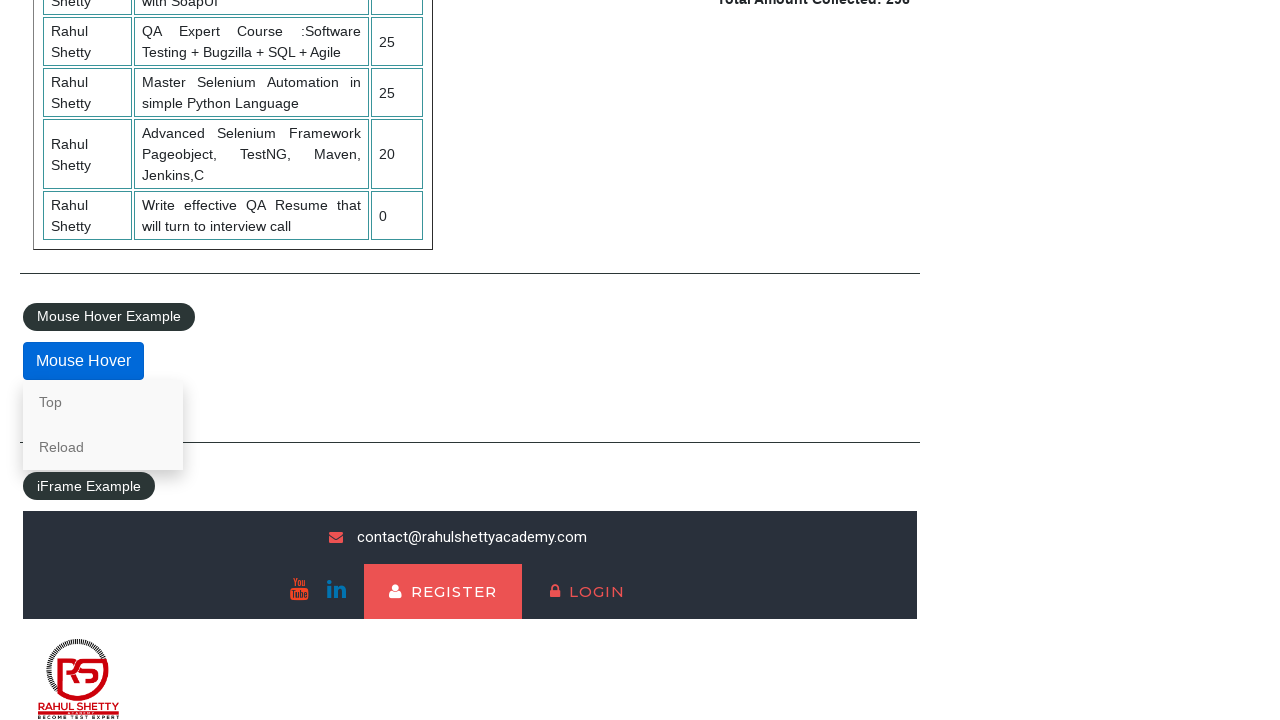

Clicked Reload option from dropdown menu at (103, 447) on xpath=//a[normalize-space()='Reload']
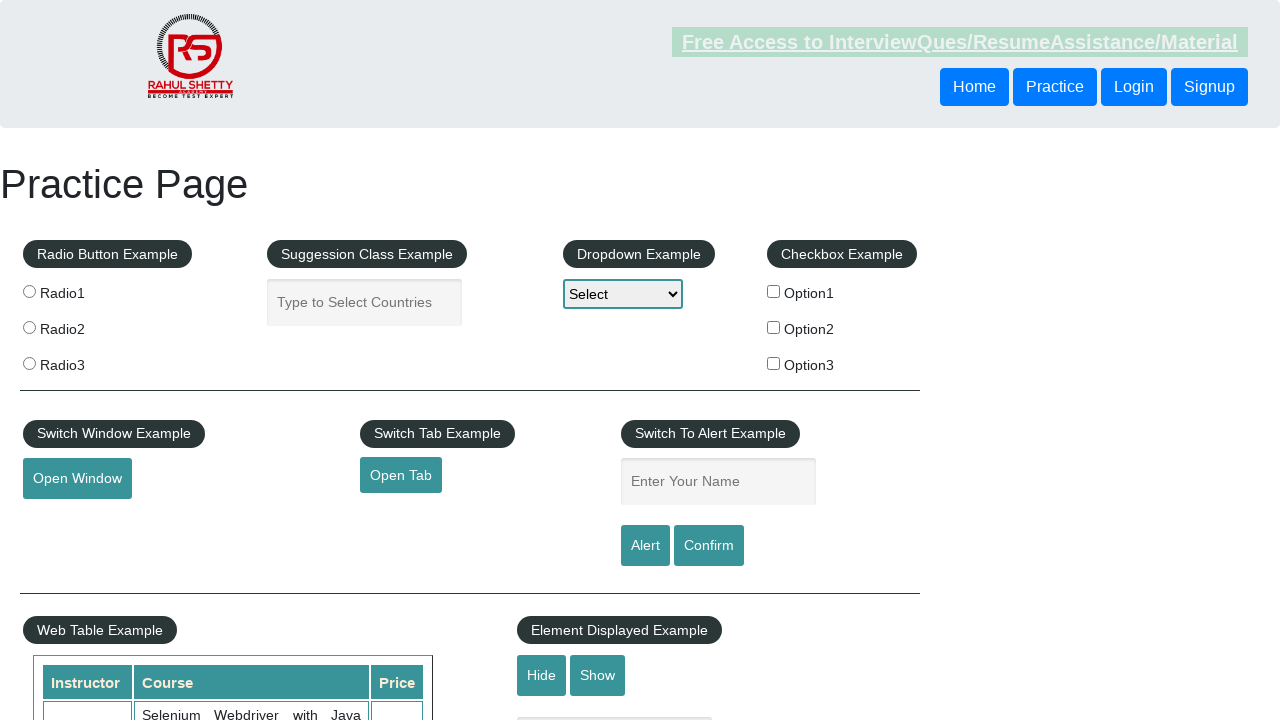

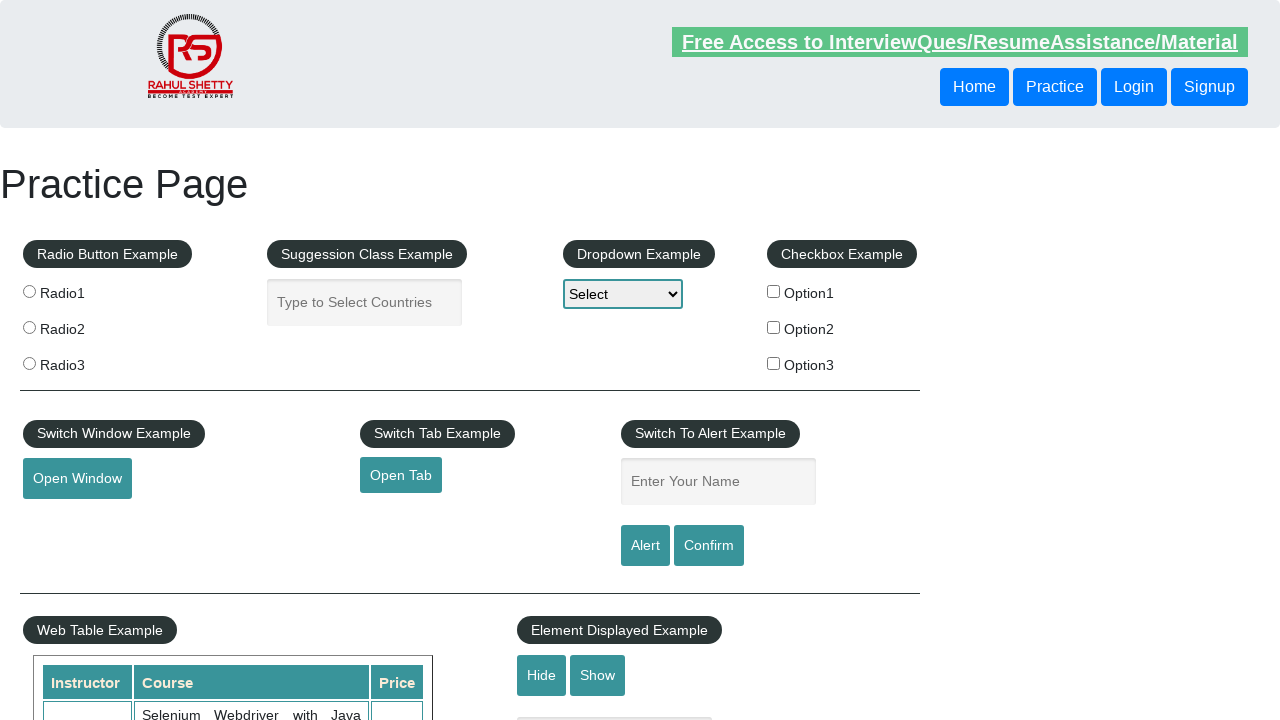